Navigates to a simple form page and locates the submit button element by its ID

Starting URL: http://suninjuly.github.io/simple_form_find_task.html

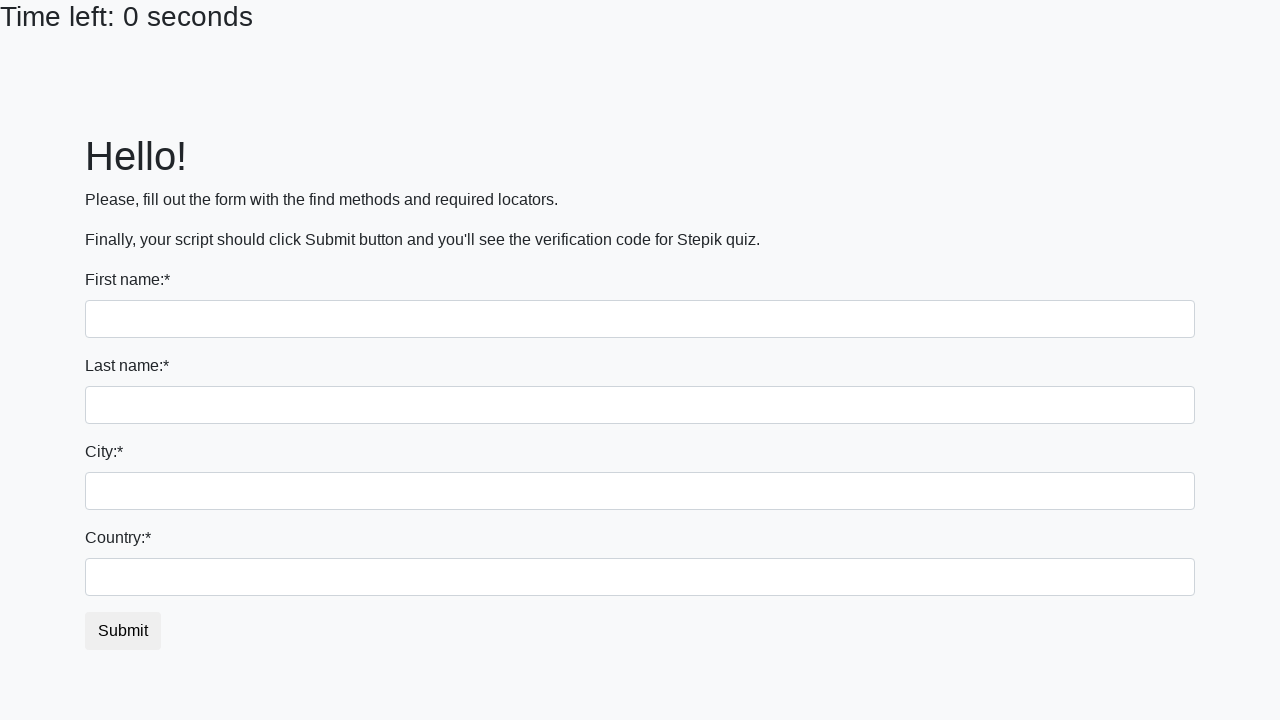

Waited for submit button element with ID 'submit_button' to be present
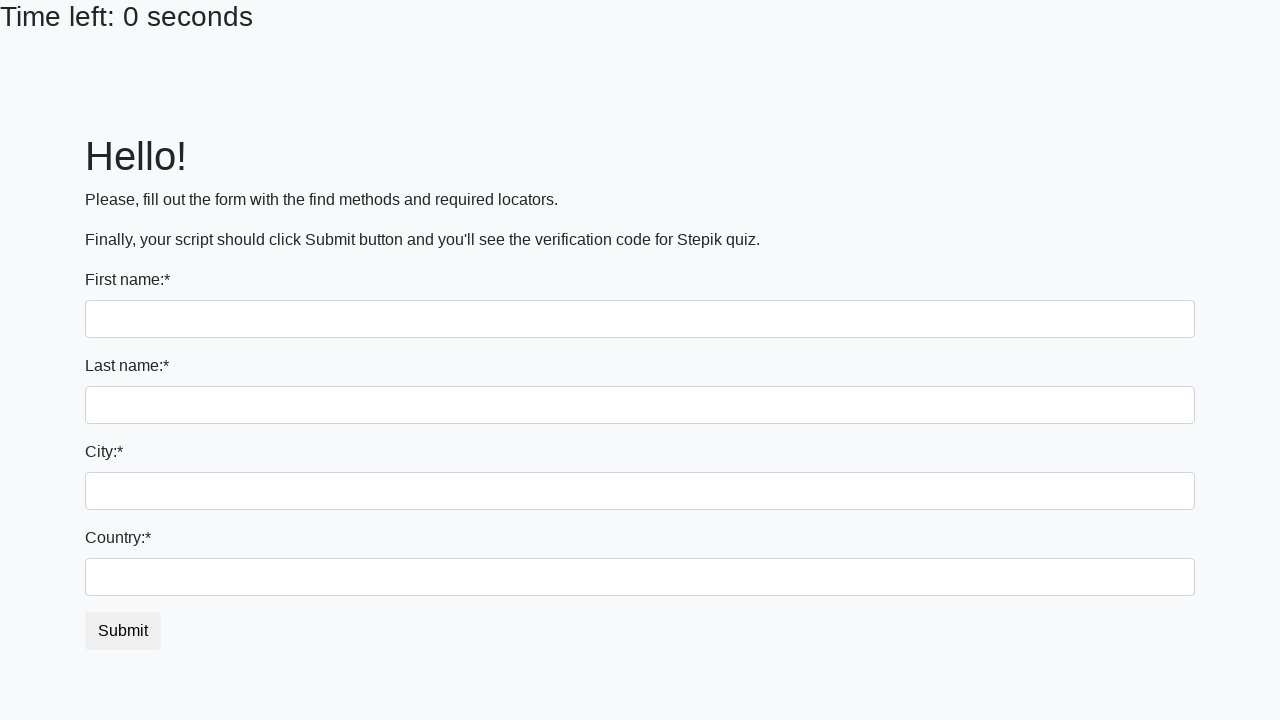

Located the submit button element by its ID
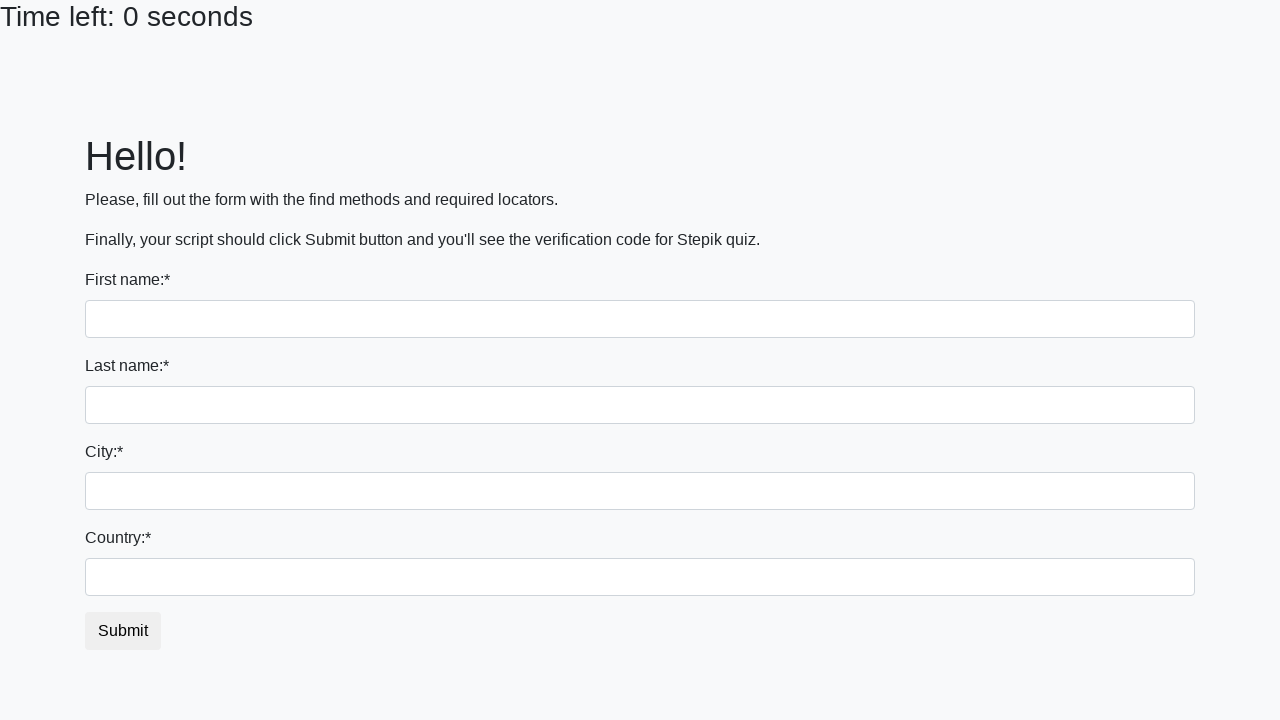

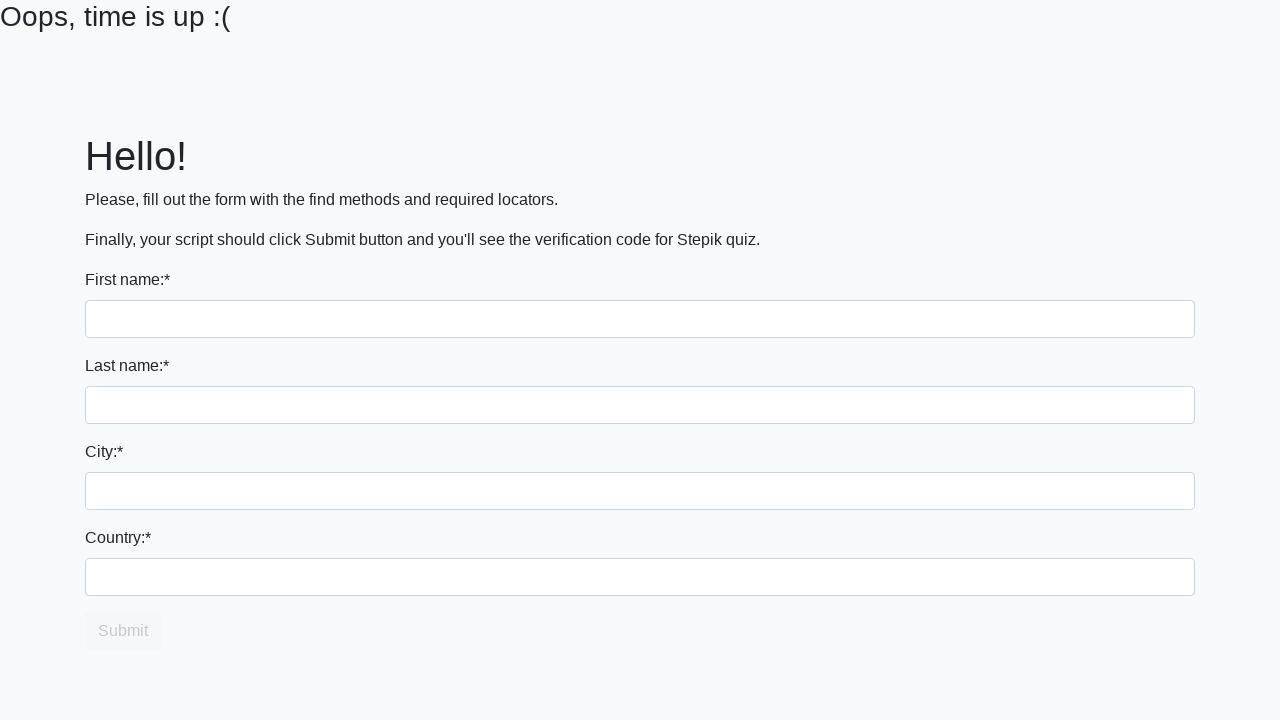